Navigates to LetCode homepage, scrolls down the page, and clicks on the "Explore Workspace" link to access the workspace section.

Starting URL: https://letcode.in

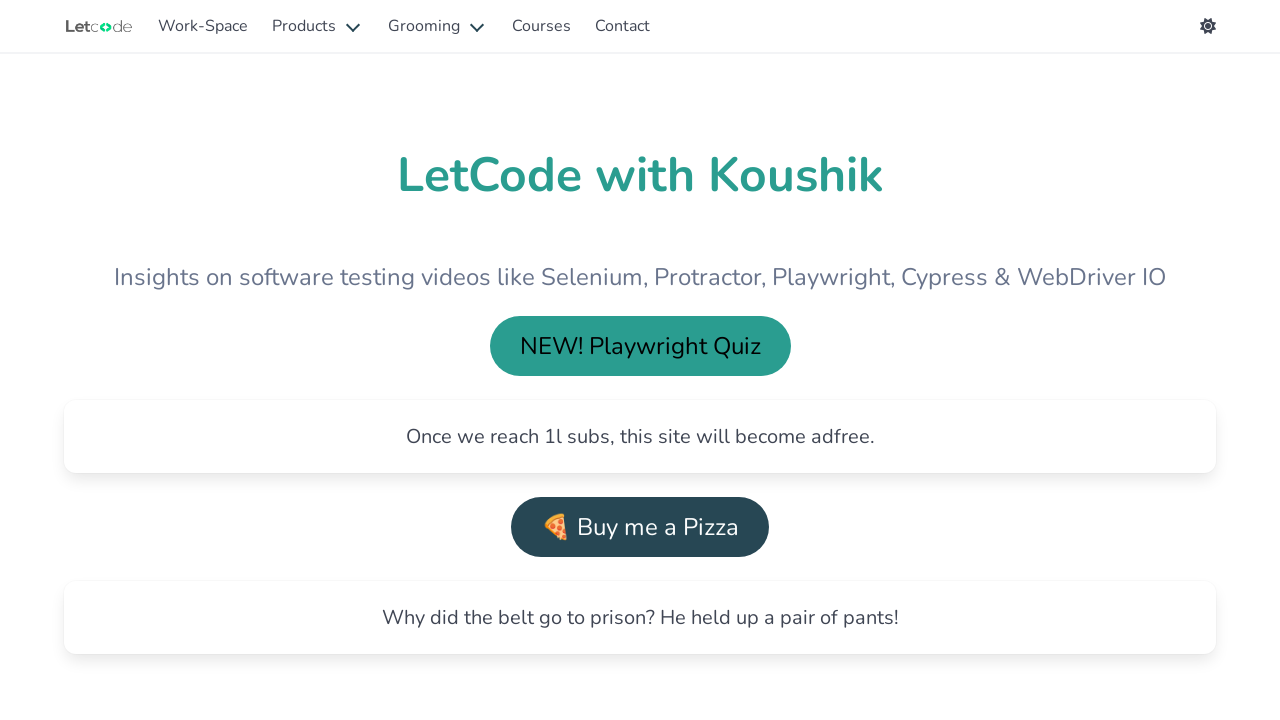

Navigated to LetCode homepage
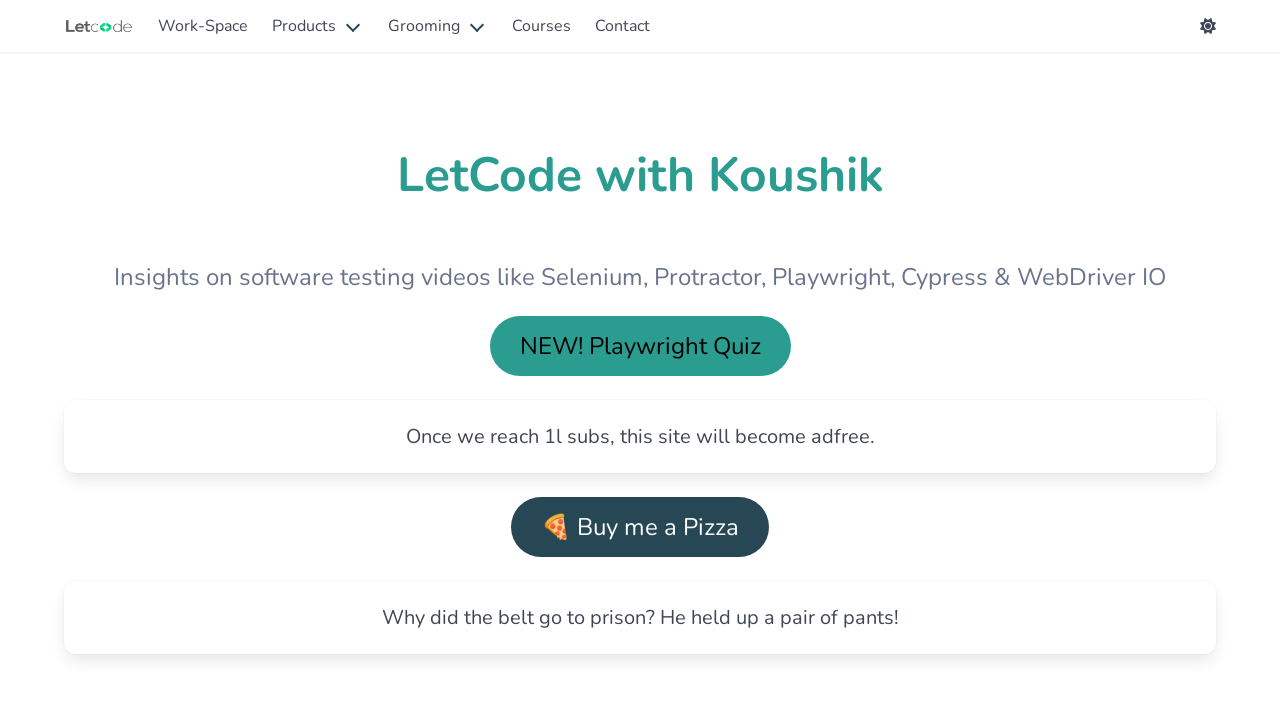

Scrolled down the page by 600 pixels
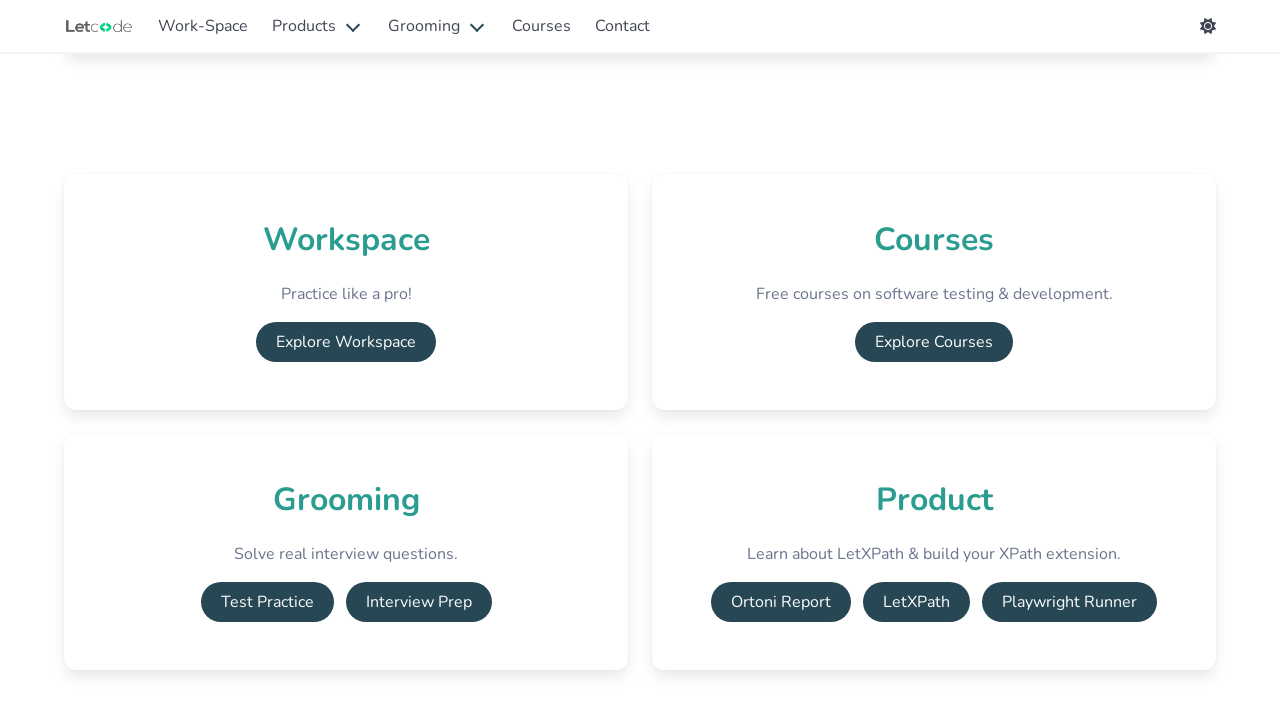

Clicked on 'Explore Workspace' link at (346, 342) on xpath=//a[contains(text(),'Explore Workspace')]
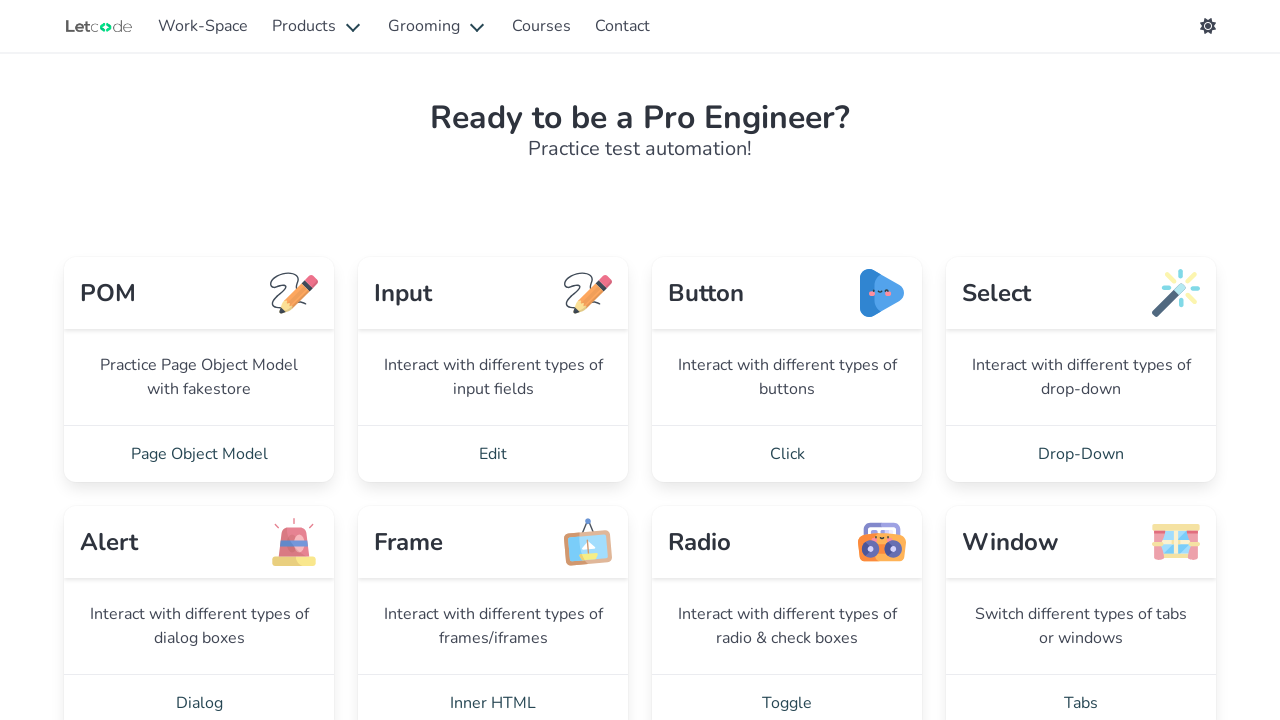

Navigation completed and network idle
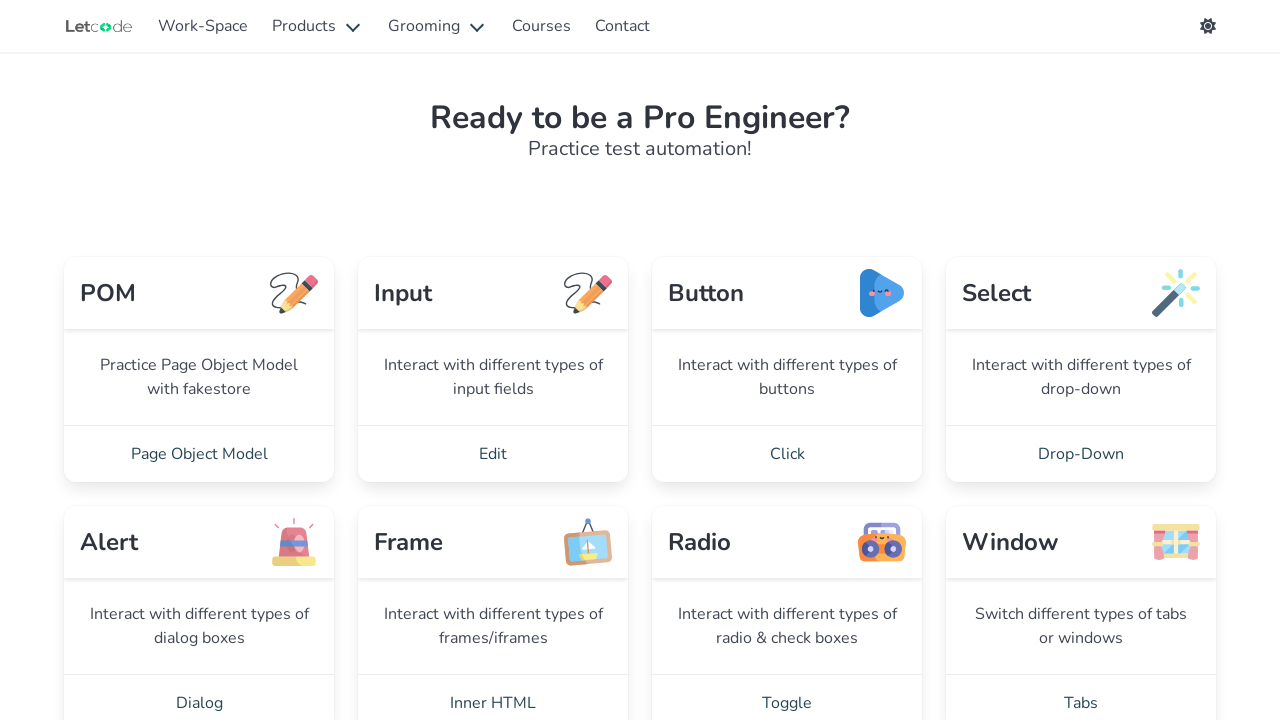

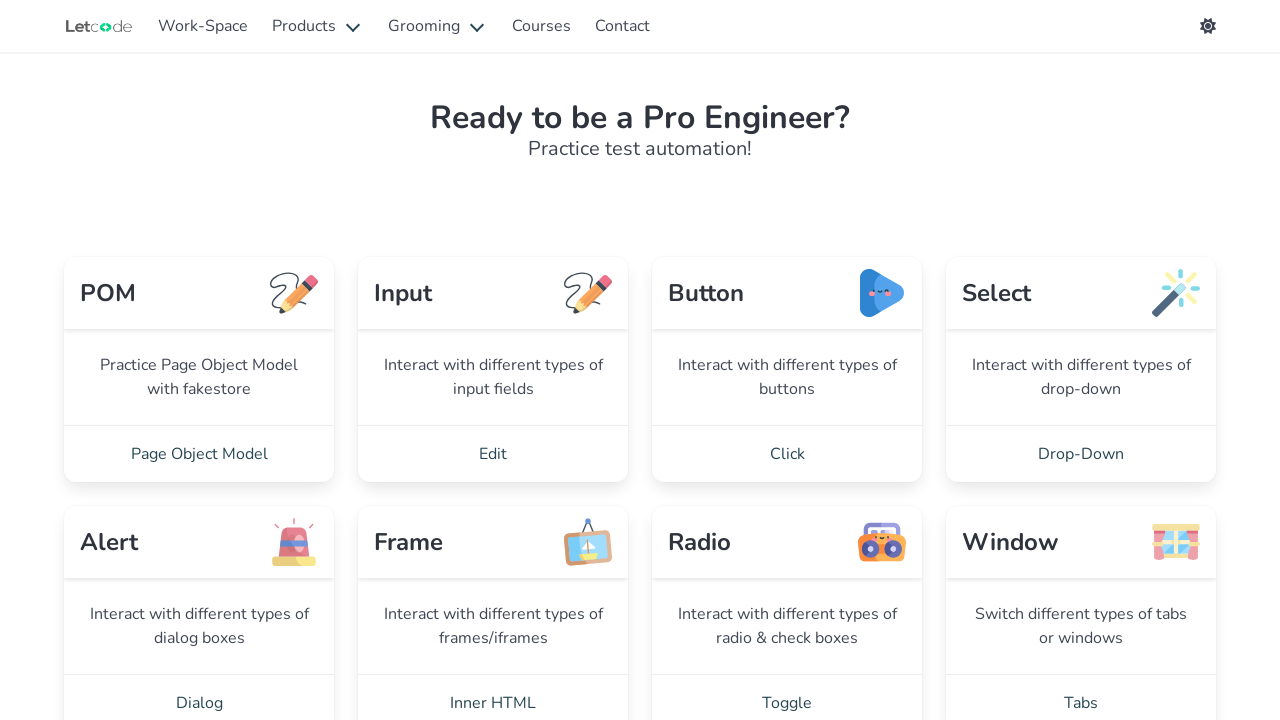